Tests registration form validation by entering a password with less than 6 characters and verifying password length error messages.

Starting URL: https://alada.vn/tai-khoan/dang-ky.html

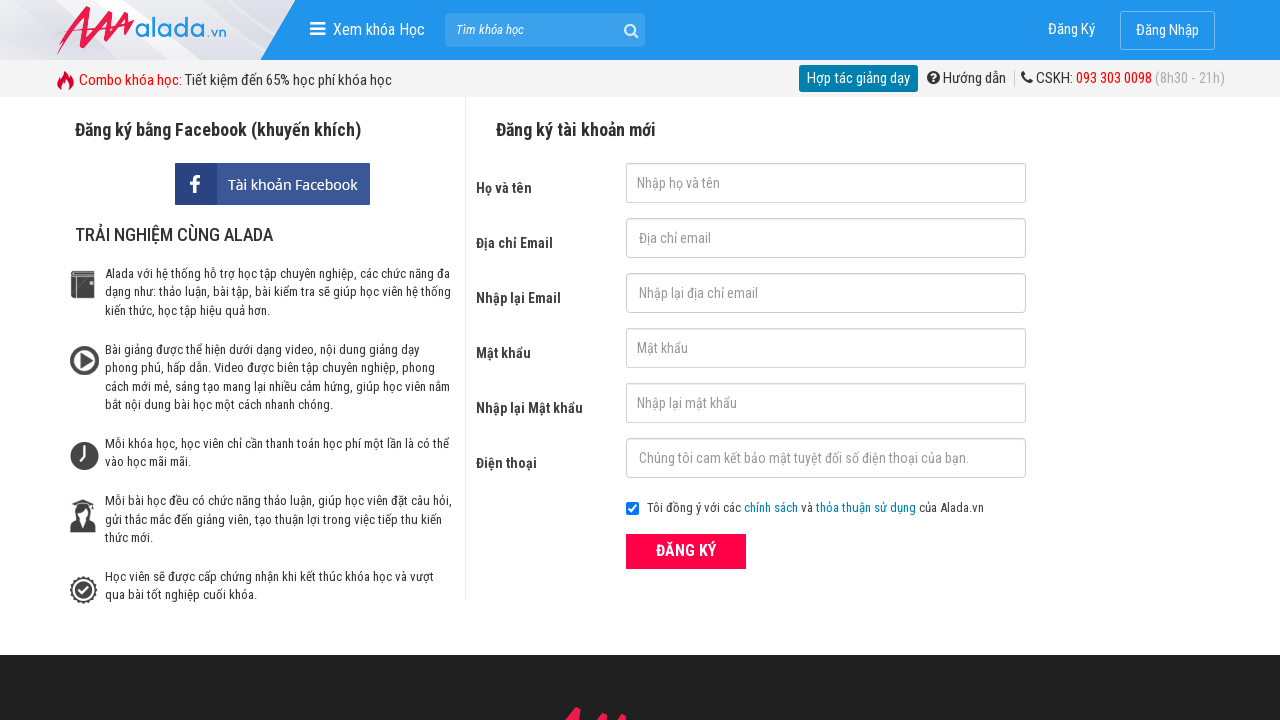

Filled first name field with 'Ho Thi Lu' on #txtFirstname
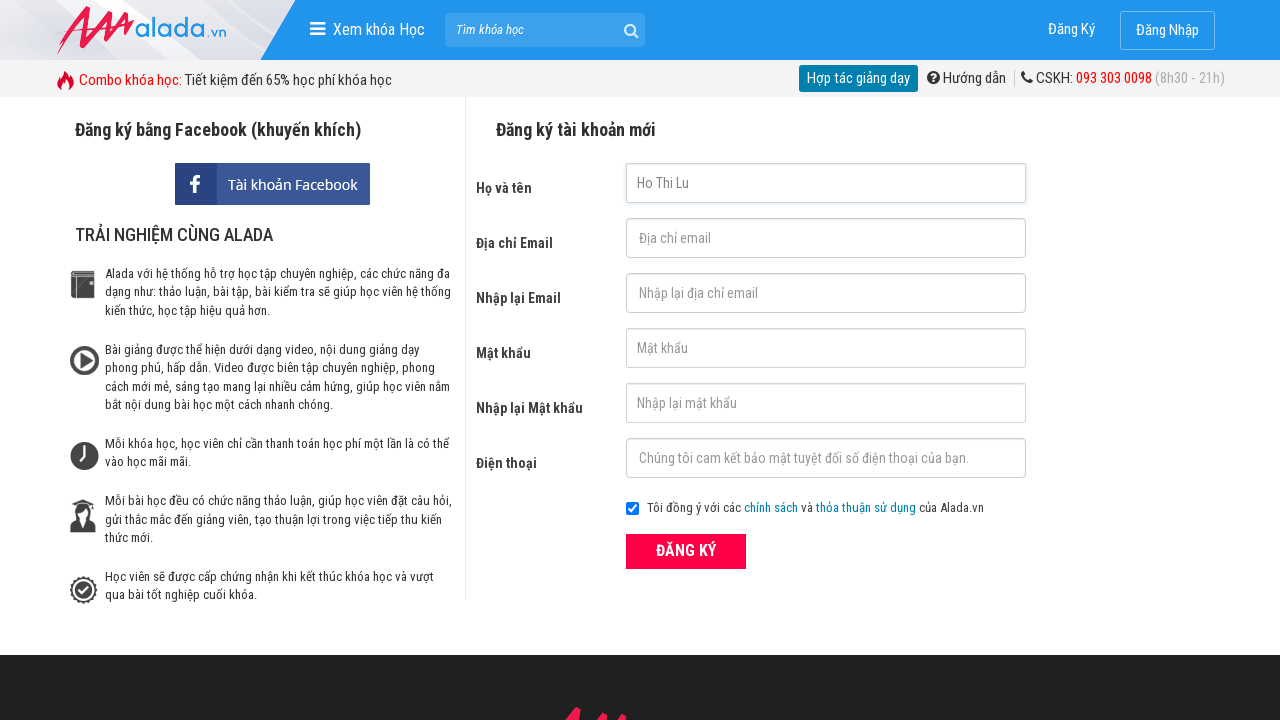

Filled email field with 'thilu8601@gmail.com' on #txtEmail
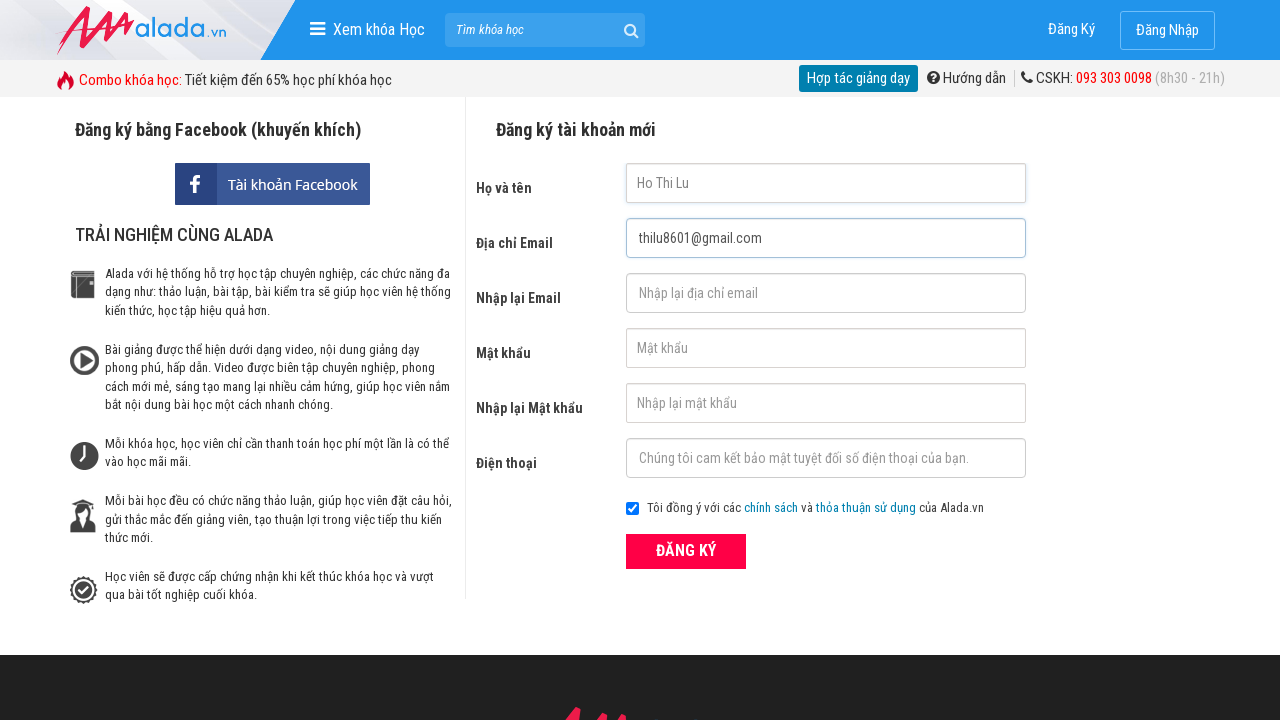

Filled confirm email field with 'thilu8601@gmail.com' on #txtCEmail
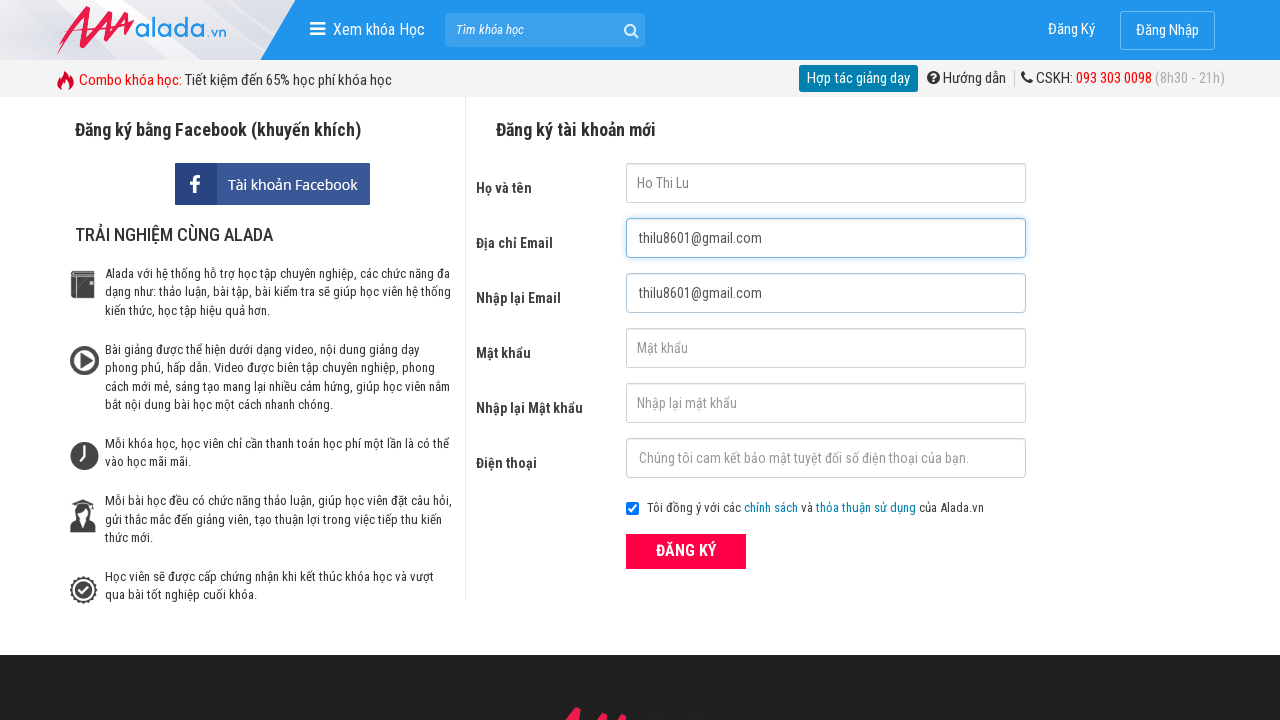

Filled password field with '123' (less than 6 characters) on #txtPassword
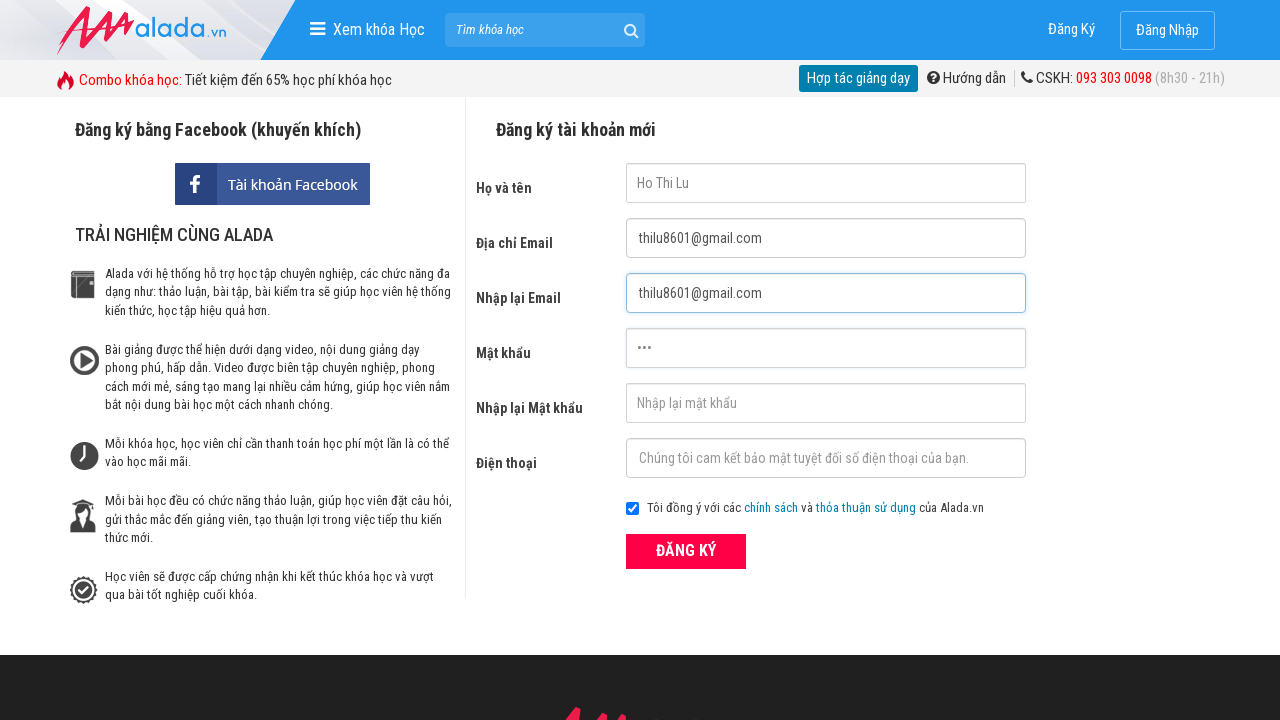

Filled confirm password field with '123' (less than 6 characters) on #txtCPassword
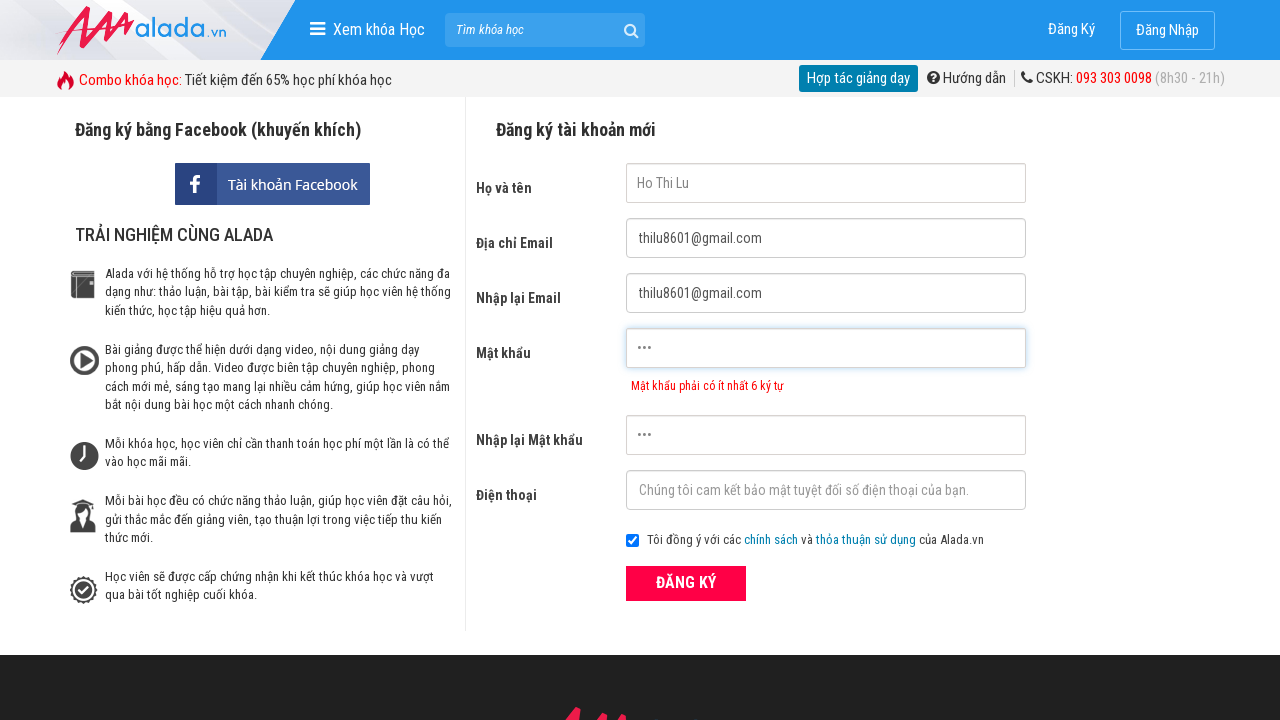

Filled phone field with '09345784365' on #txtPhone
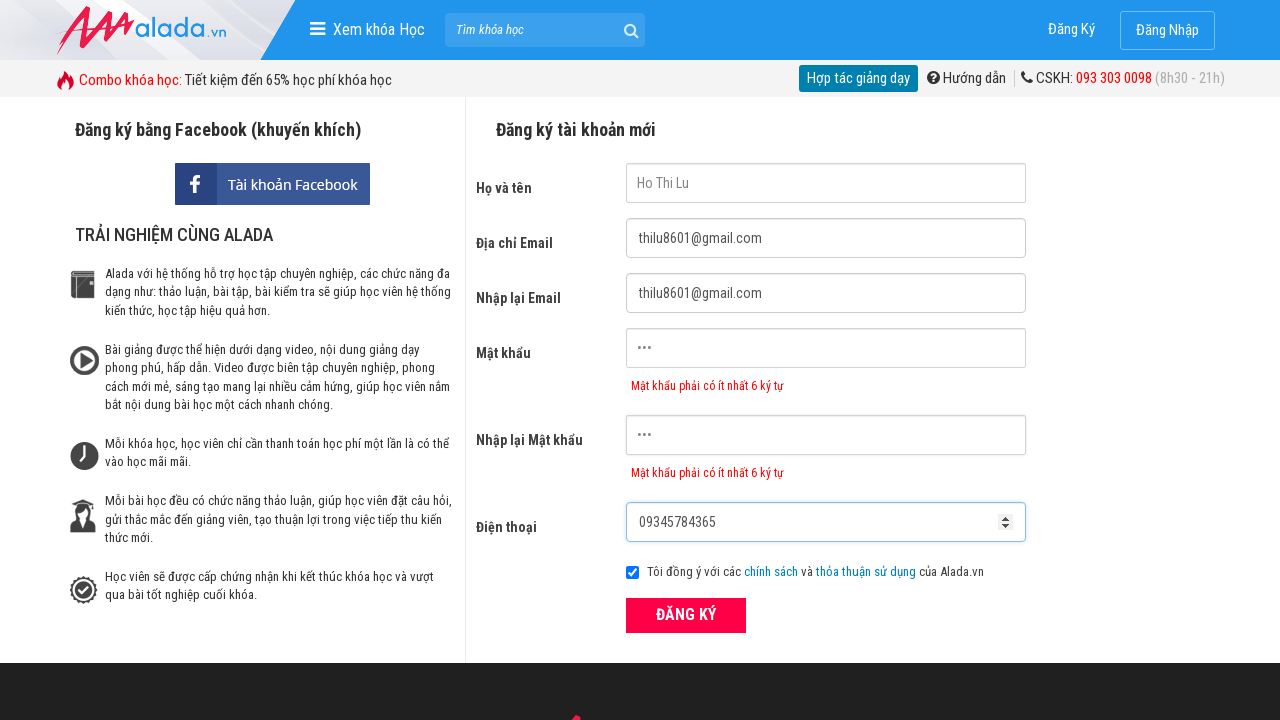

Clicked ĐĂNG KÝ (Register) button to submit form at (686, 615) on xpath=//form[@id='frmLogin']//button[text()='ĐĂNG KÝ']
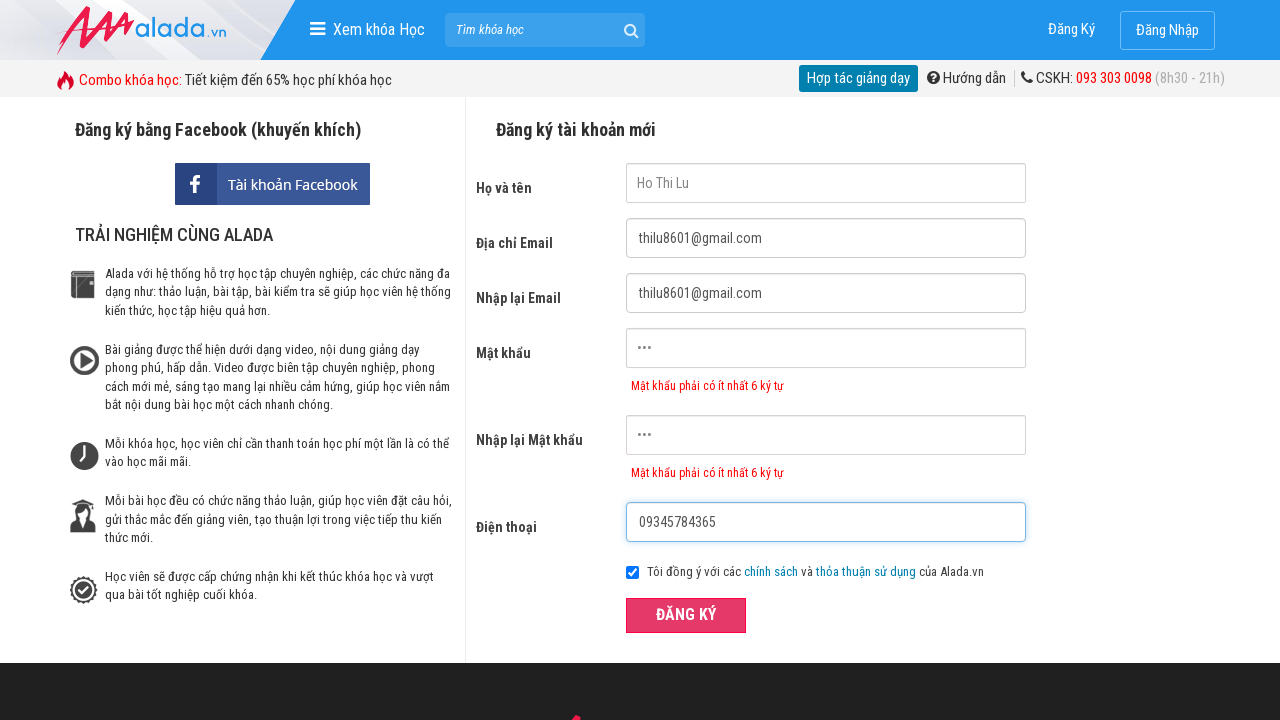

Password error message appeared
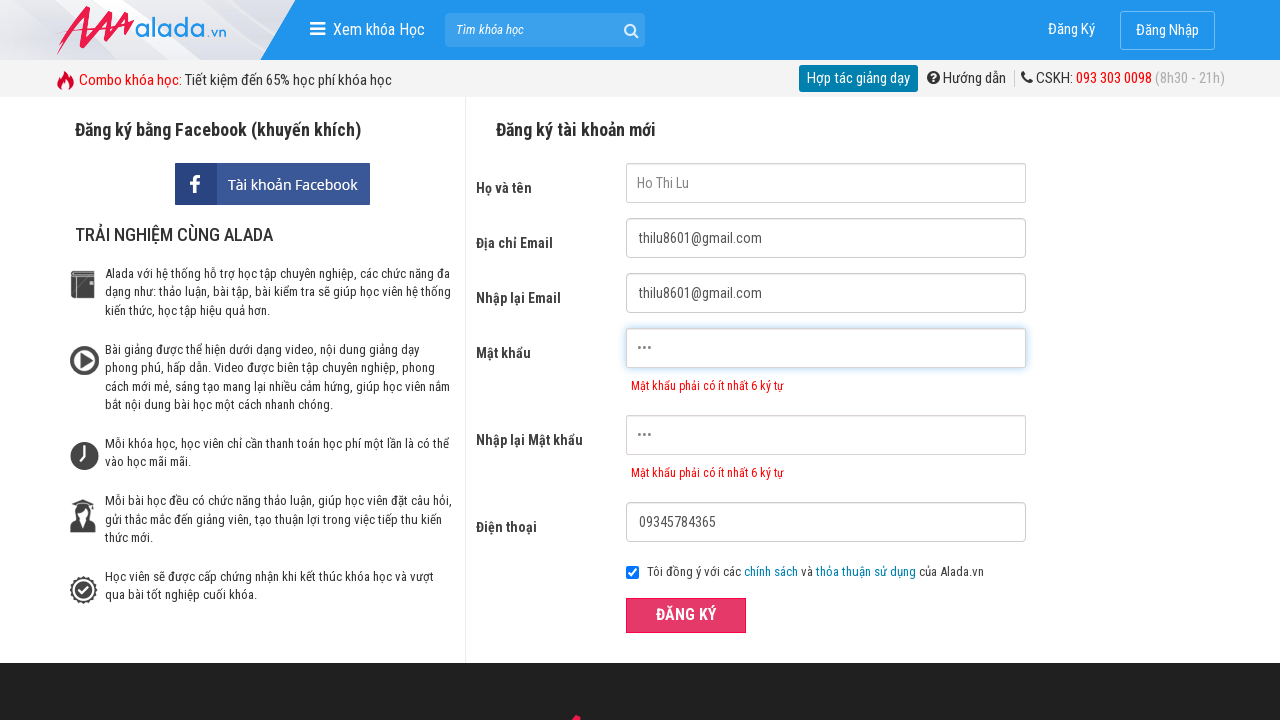

Verified password error message: 'Mật khẩu phải có ít nhất 6 ký tự'
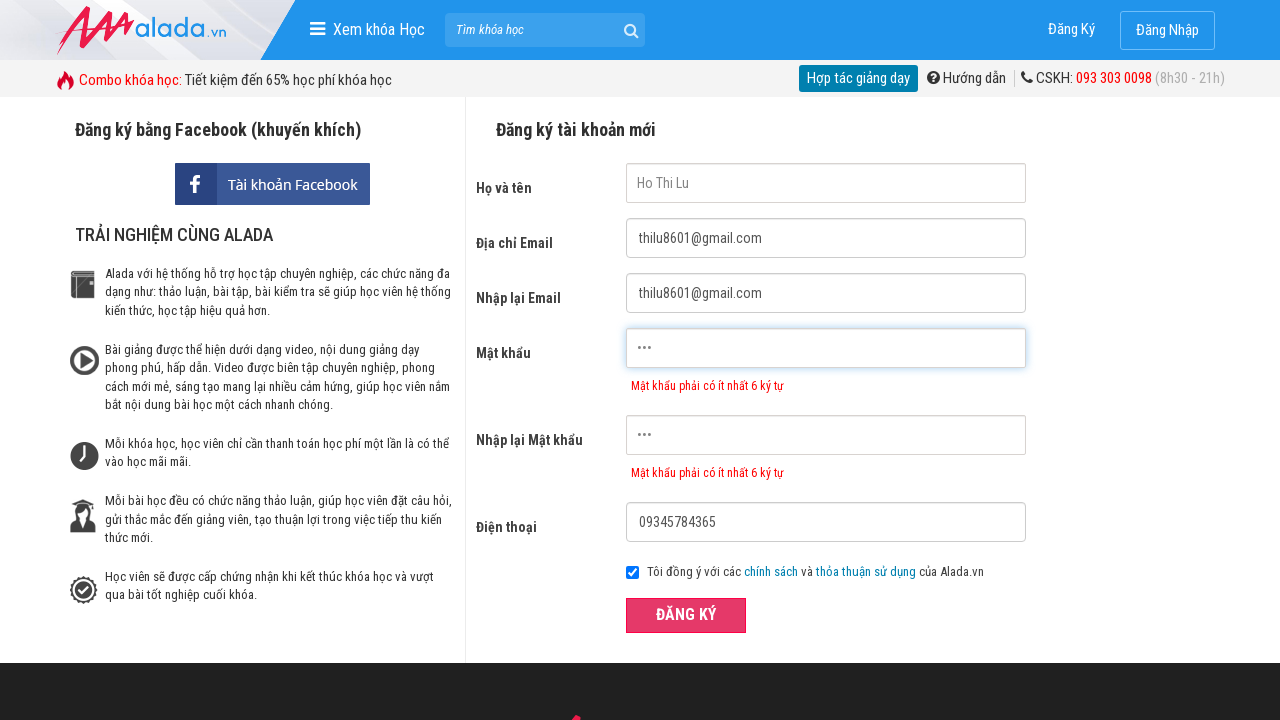

Verified confirm password error message: 'Mật khẩu phải có ít nhất 6 ký tự'
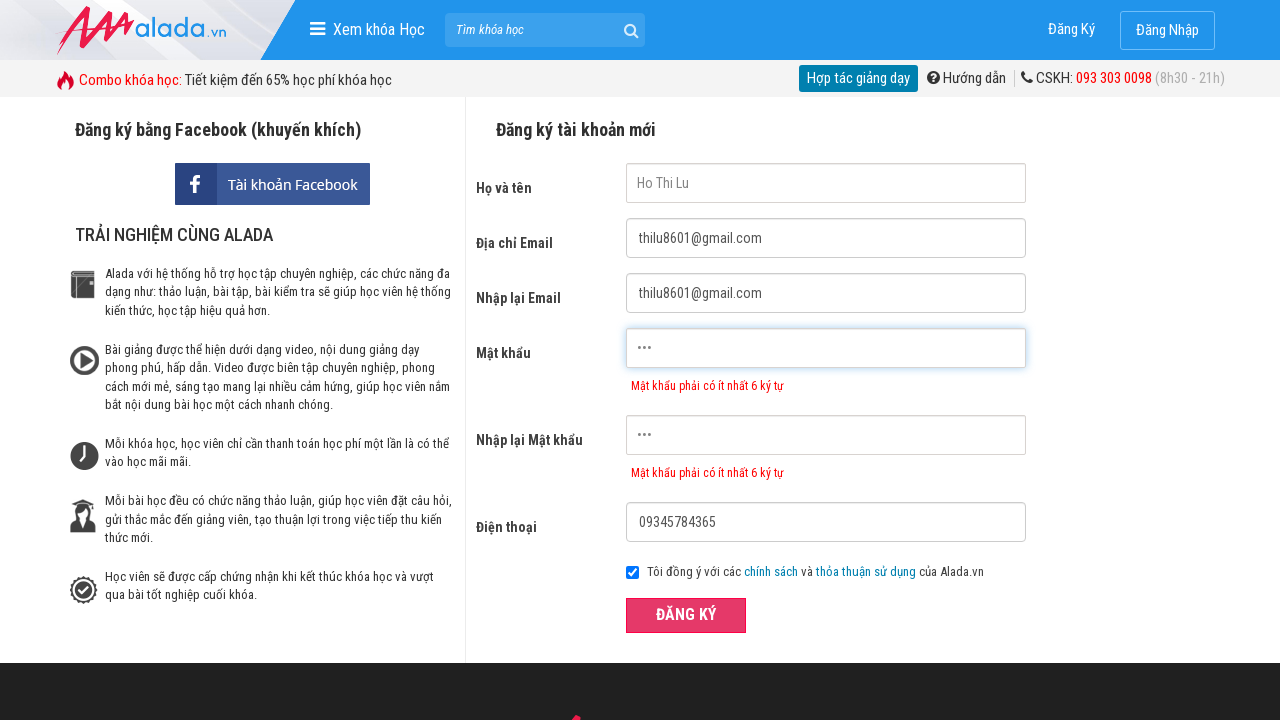

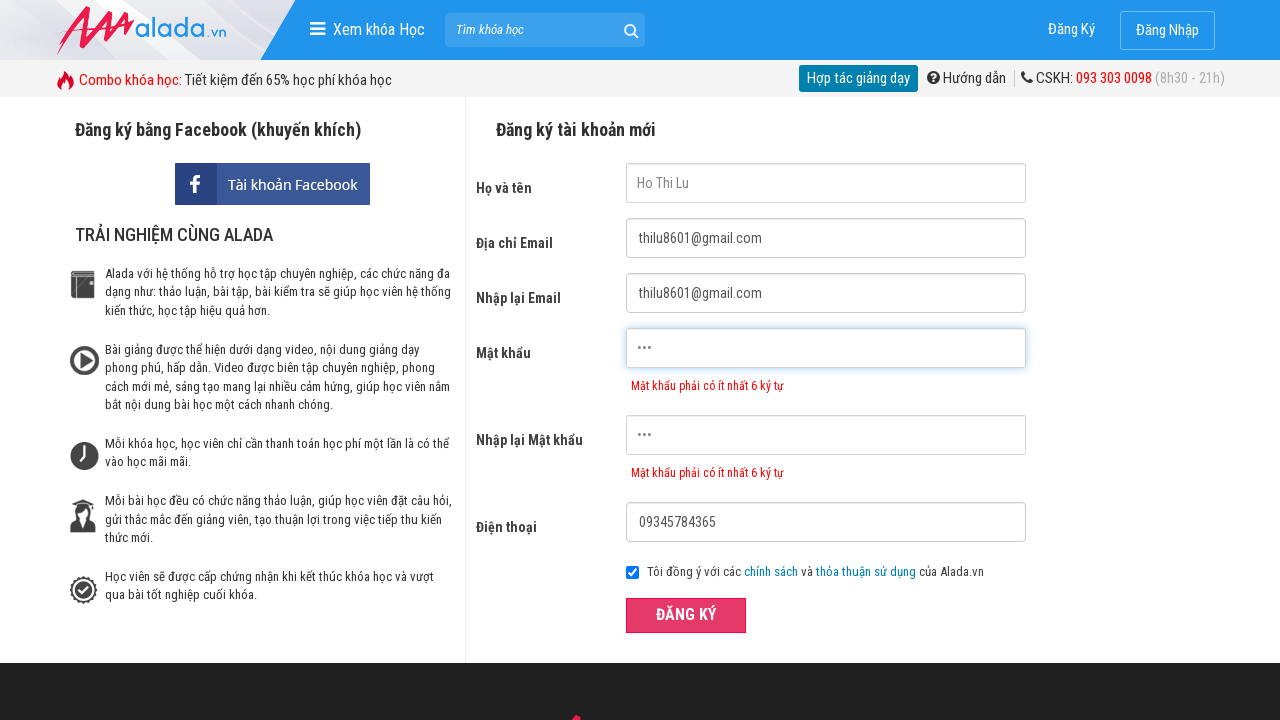